Opens OpenCart website and then opens OrangeHRM in a new browser window

Starting URL: https://www.opencart.com/

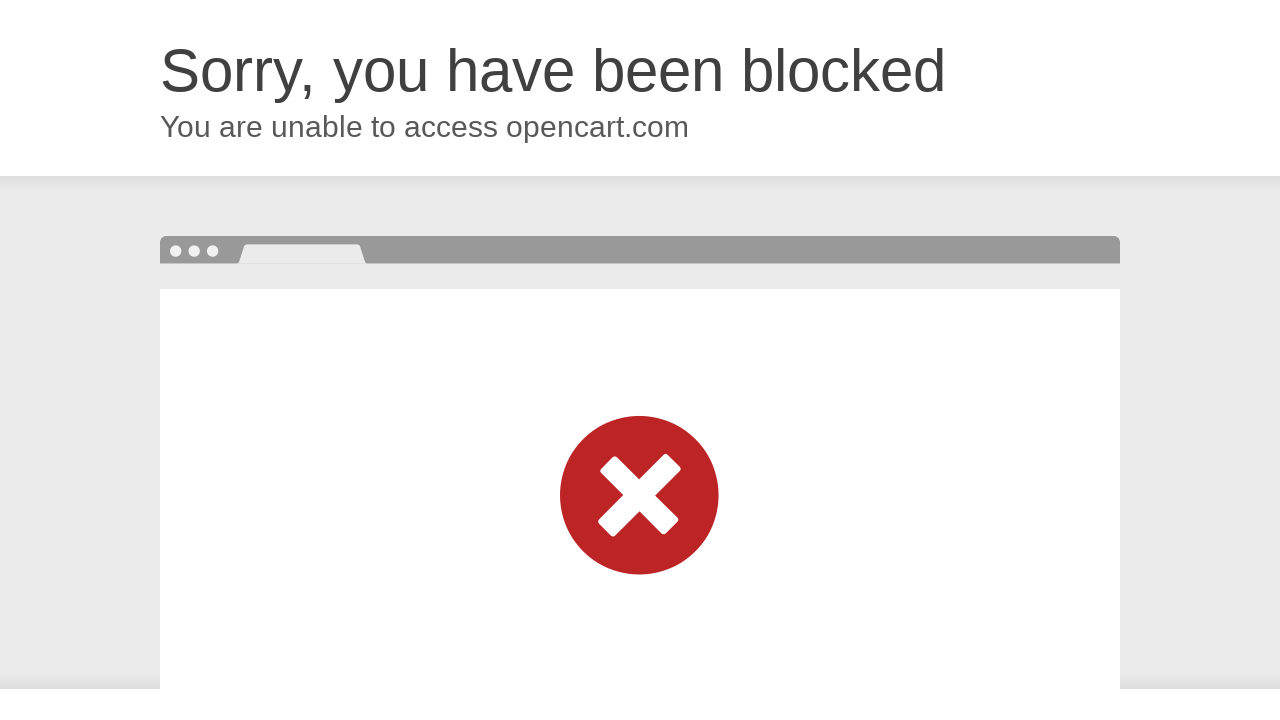

Opened a new browser window/tab
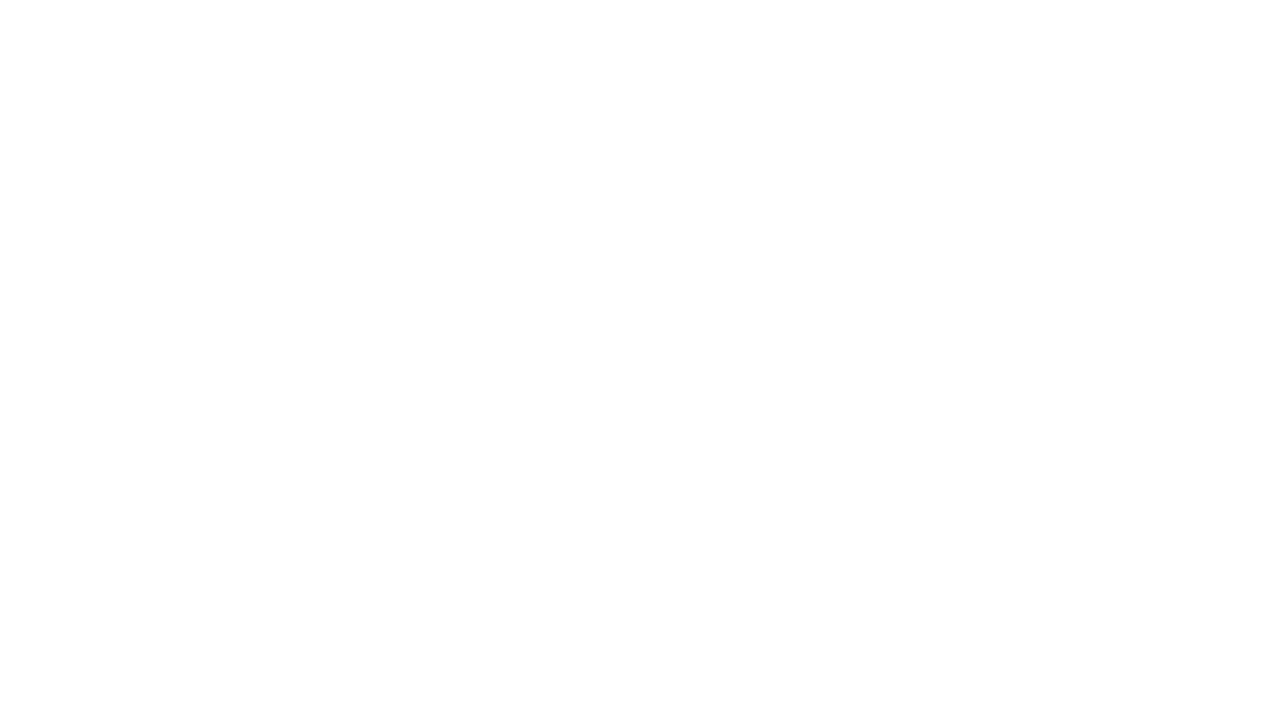

Navigated to OrangeHRM website in new window
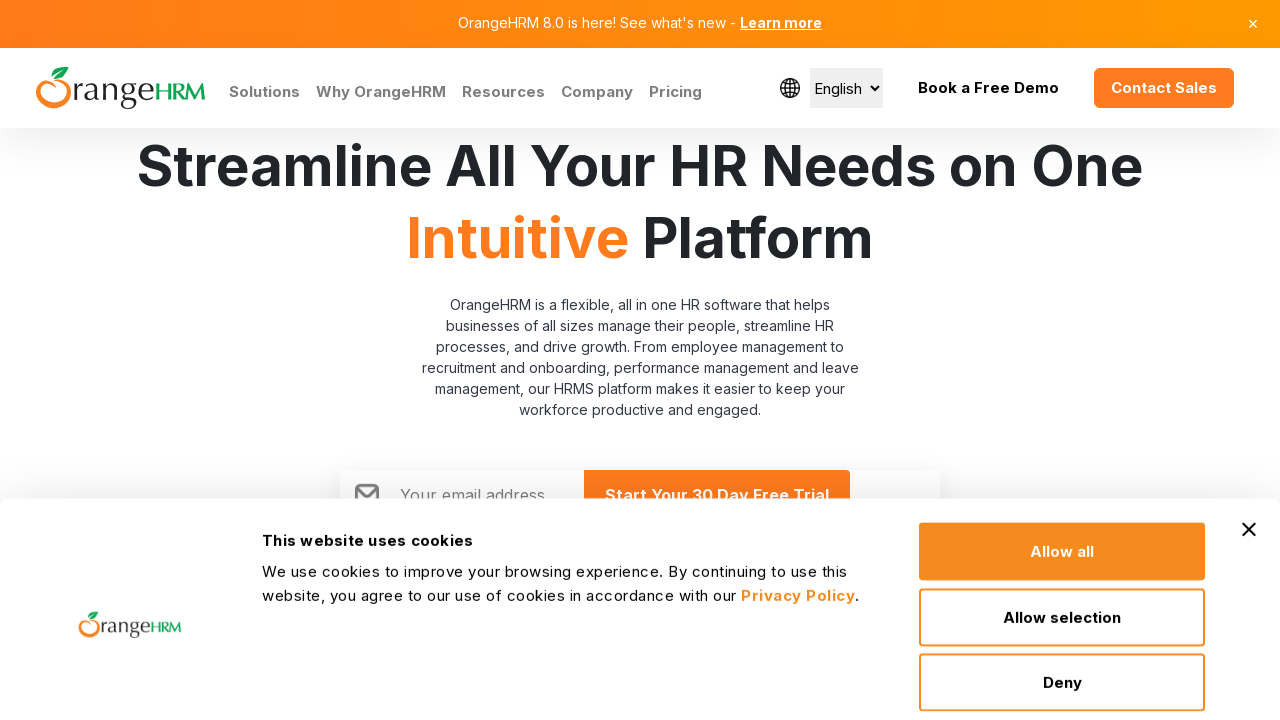

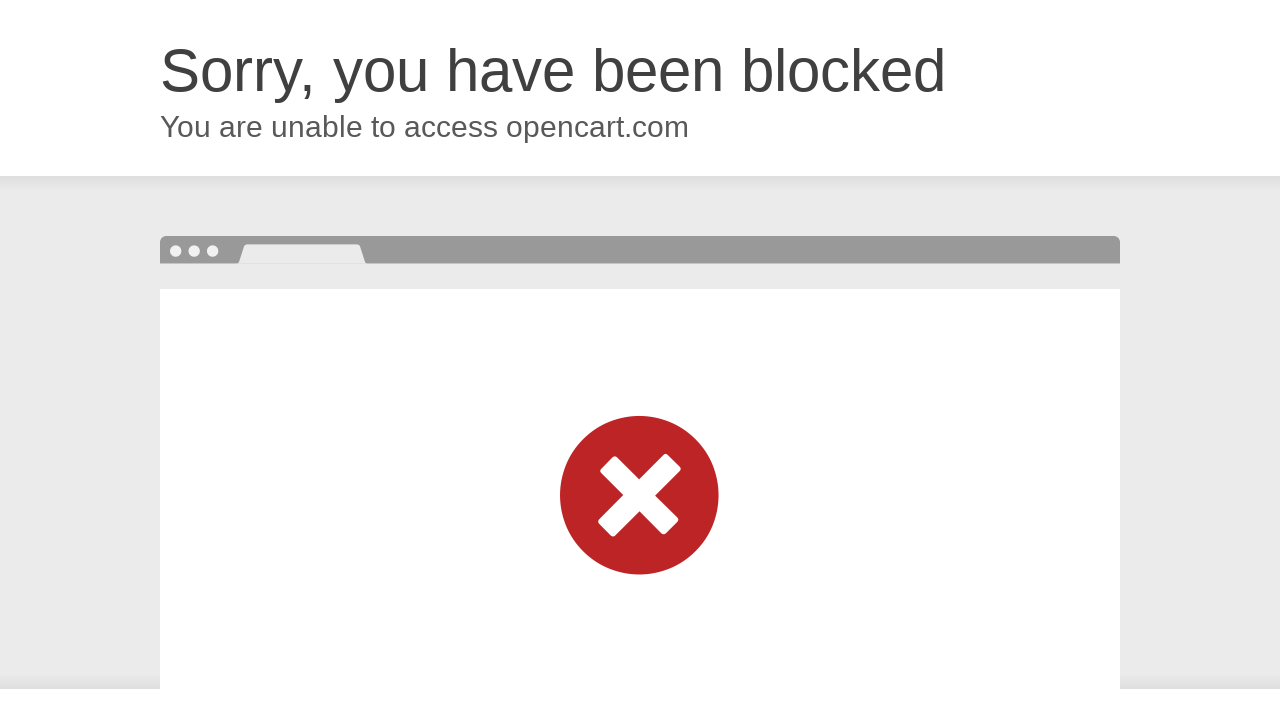